Tests adding and removing an element on Herokuapp

Starting URL: https://the-internet.herokuapp.com/

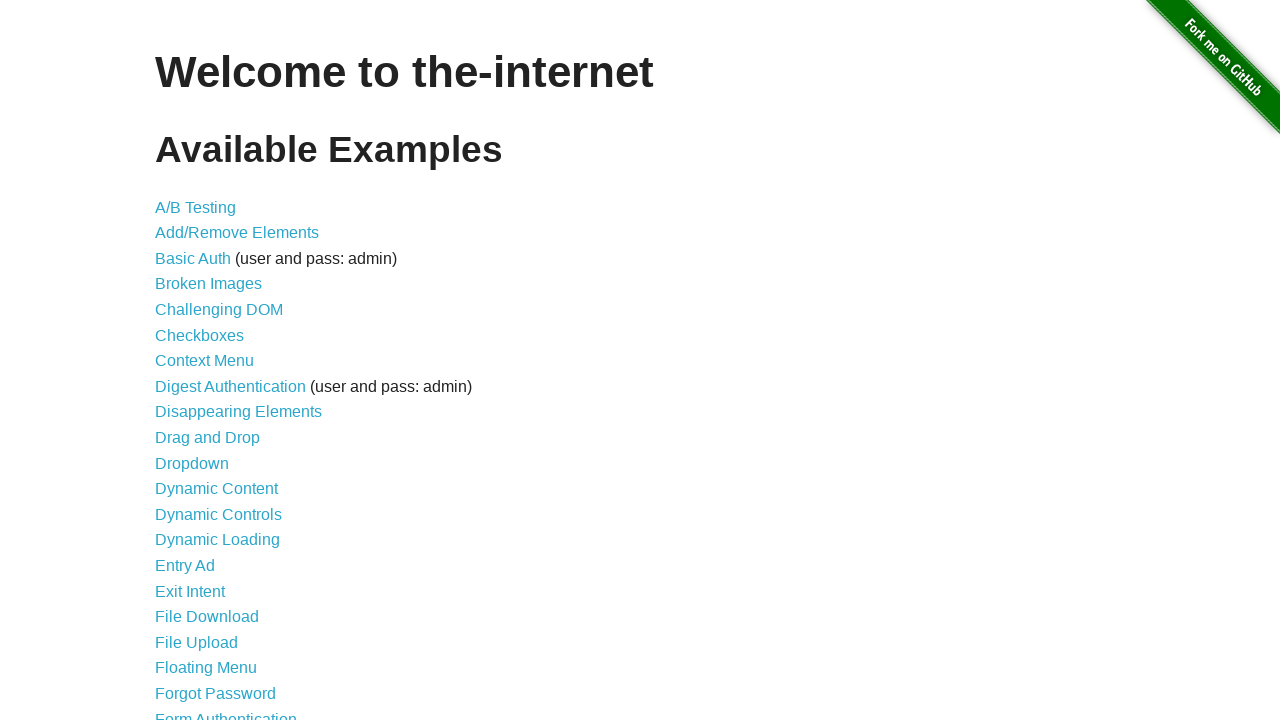

Clicked on Add/Remove Elements link at (237, 233) on xpath=//a[@href='/add_remove_elements/']
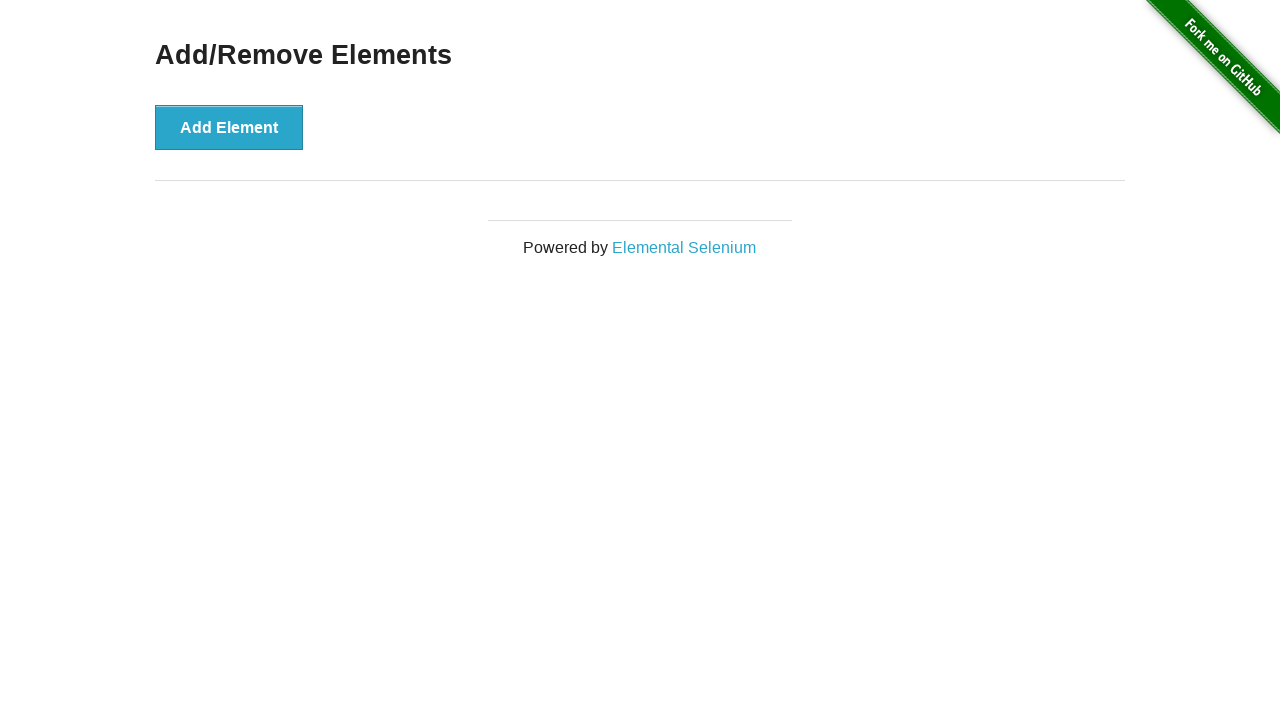

Clicked Add Element button to create a new element at (229, 127) on xpath=//button[@onclick='addElement()']
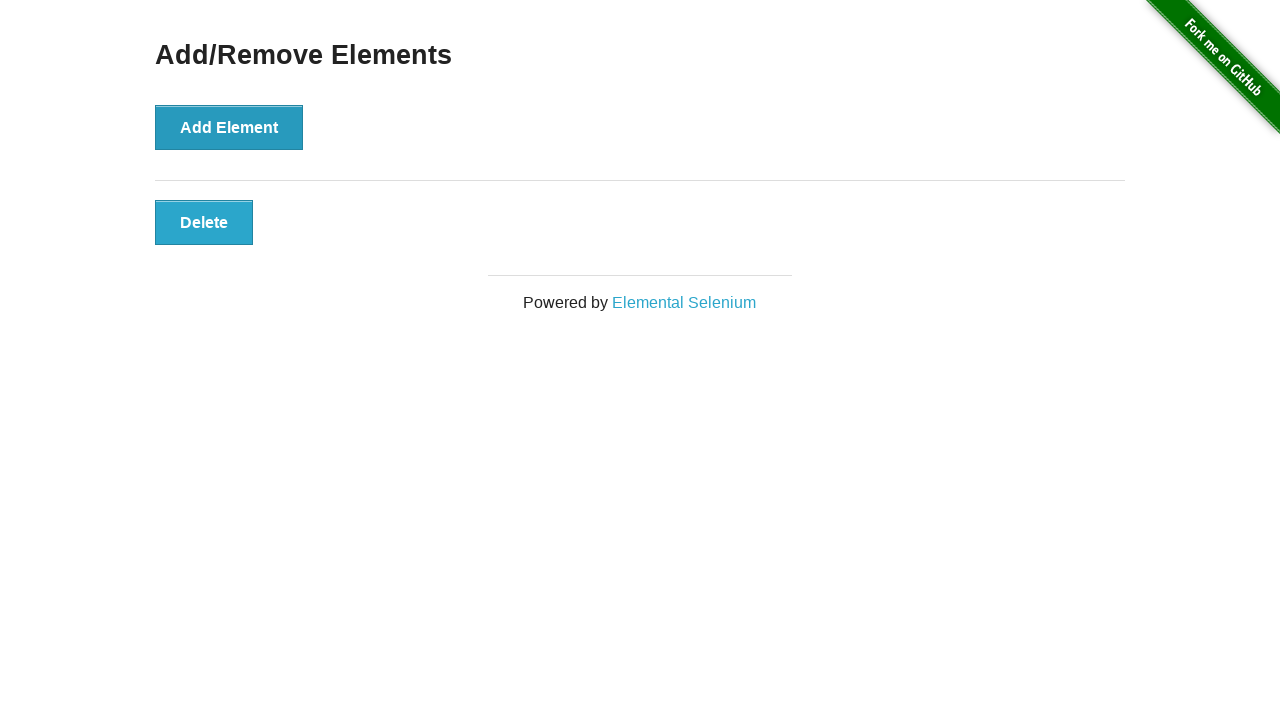

Clicked the newly added Delete button to remove the element at (204, 222) on xpath=//button[@class='added-manually']
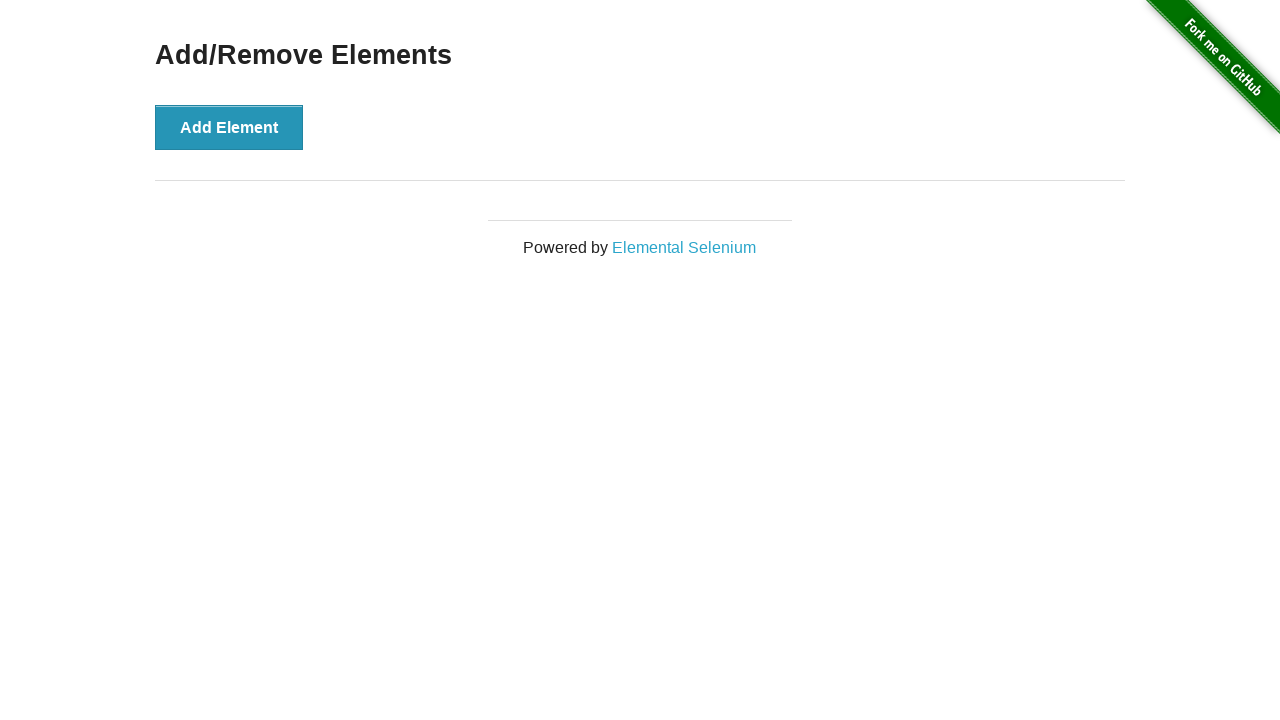

Waited 500ms to verify no elements remain
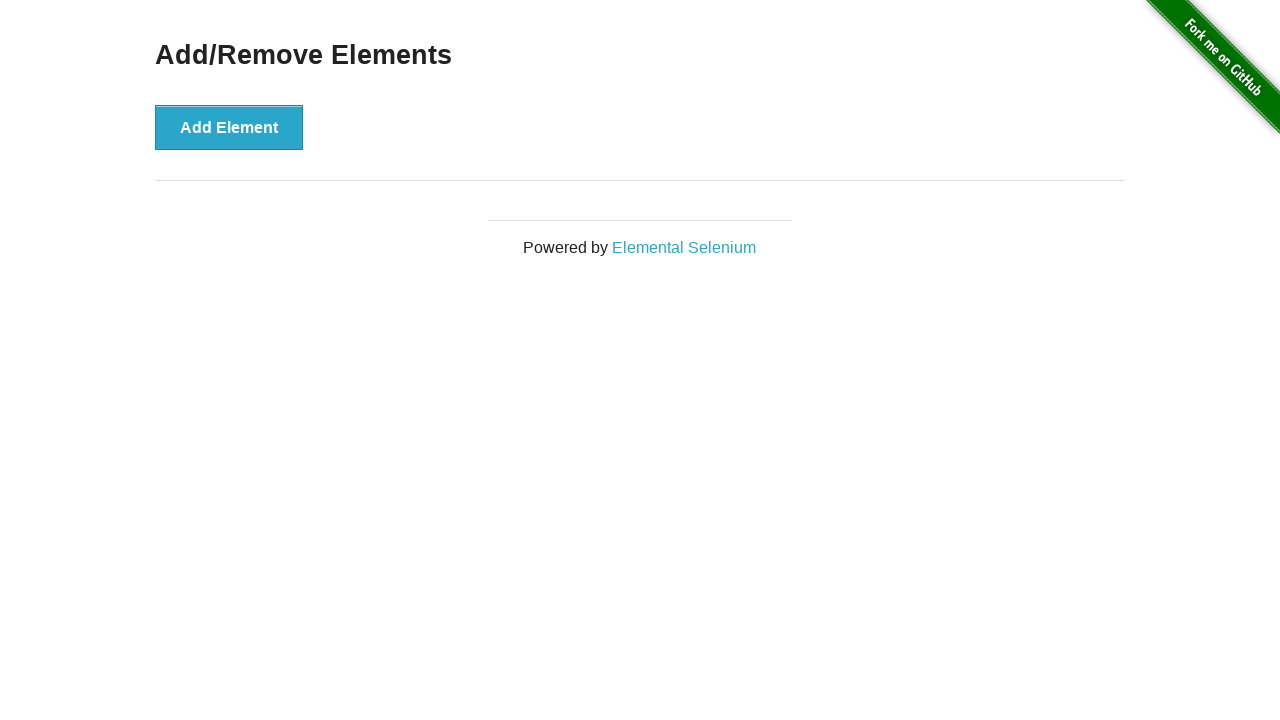

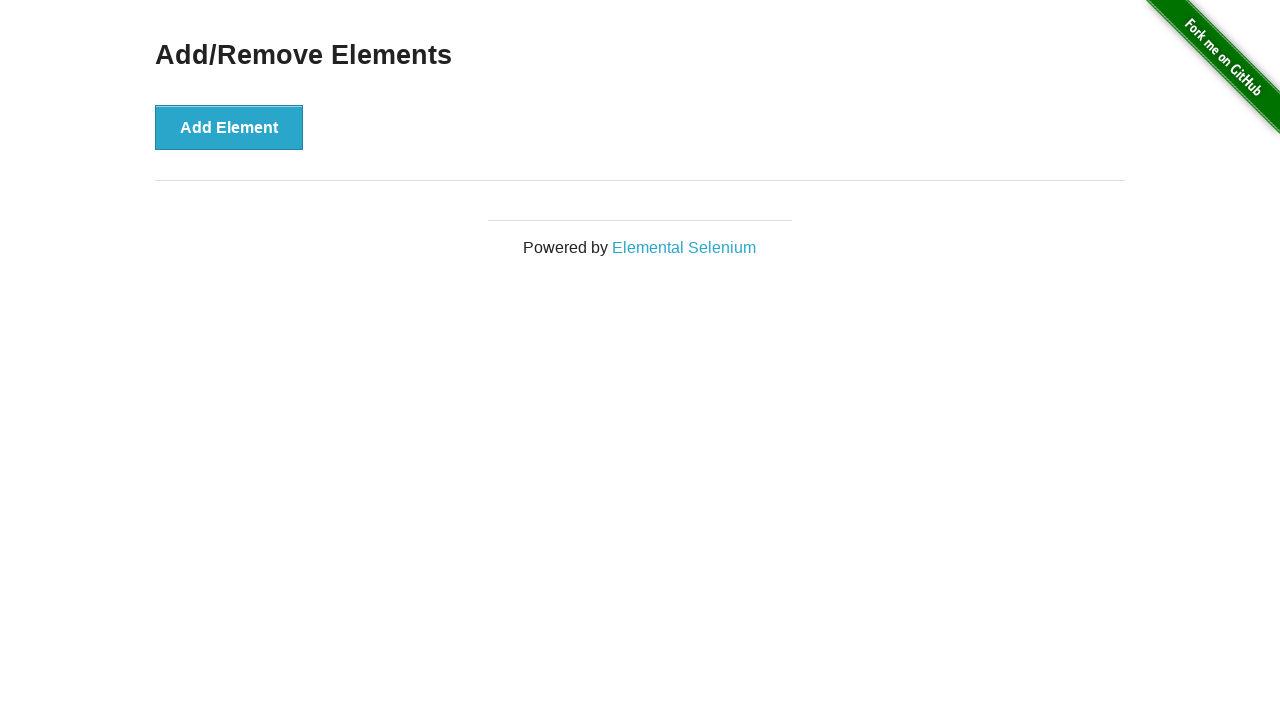